Navigates to the LambdaTest ecommerce playground software category page and verifies the page title

Starting URL: https://ecommerce-playground.lambdatest.io/index.php?route=product/category&path=17

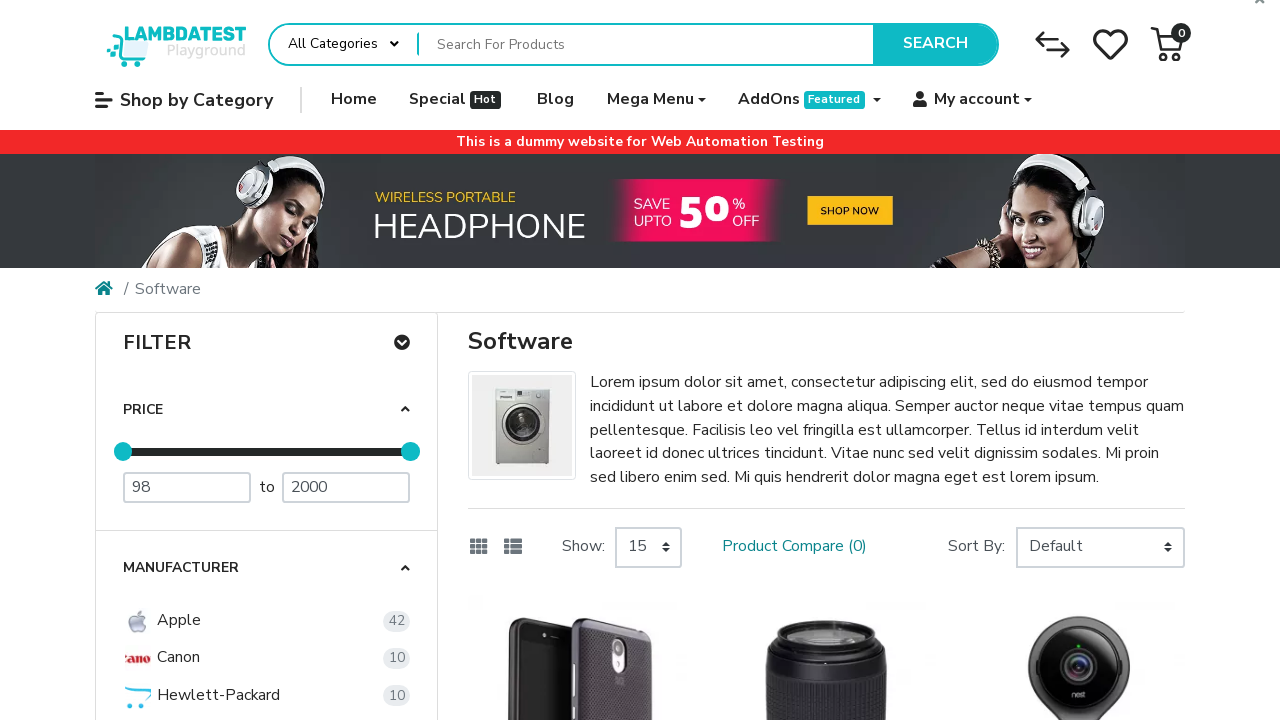

Navigated to LambdaTest ecommerce playground software category page
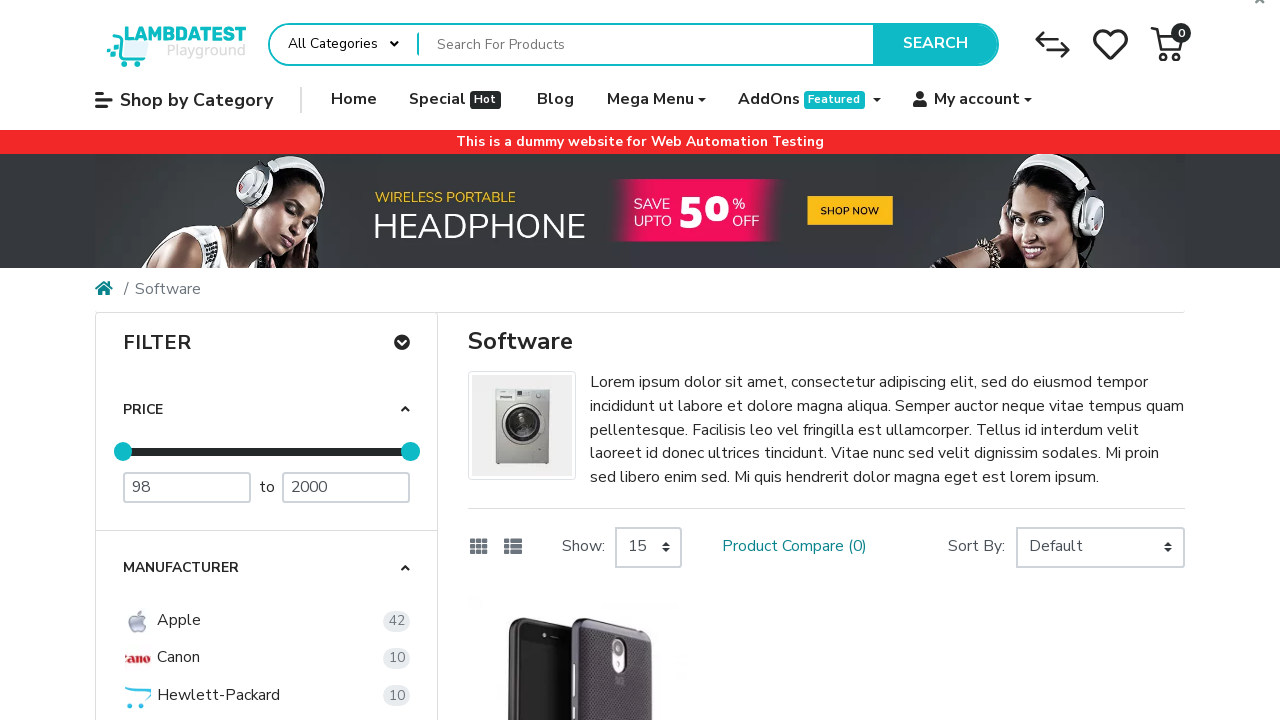

Verified page title is 'Software'
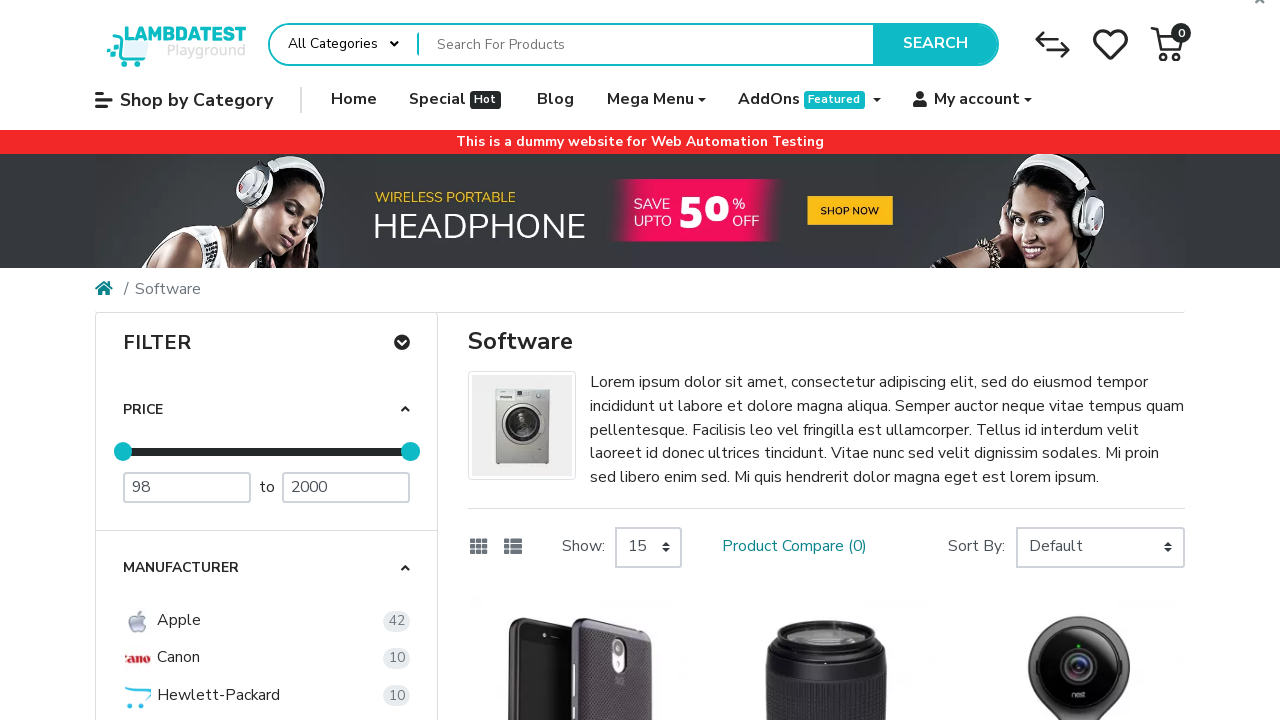

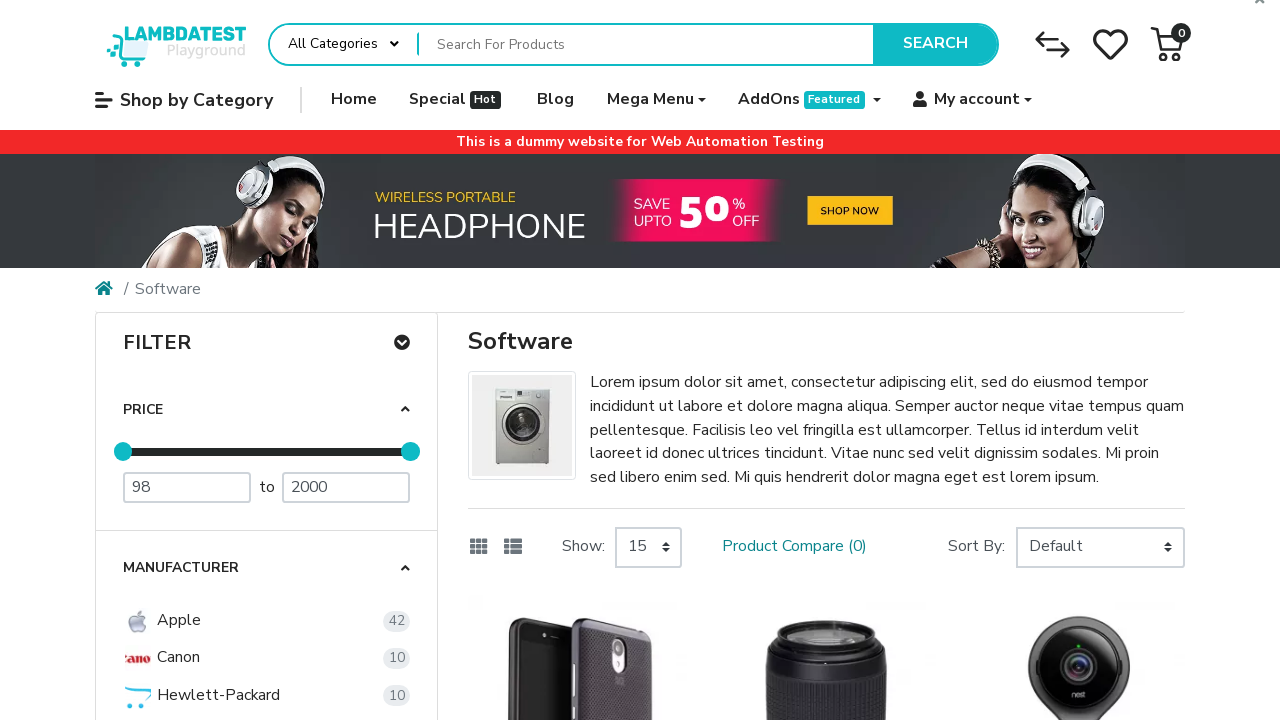